Tests flight booking form by selecting origin and destination airports from dropdowns, then clicking the Round Trip radio button to verify the return date field becomes enabled

Starting URL: https://rahulshettyacademy.com/dropdownsPractise/#

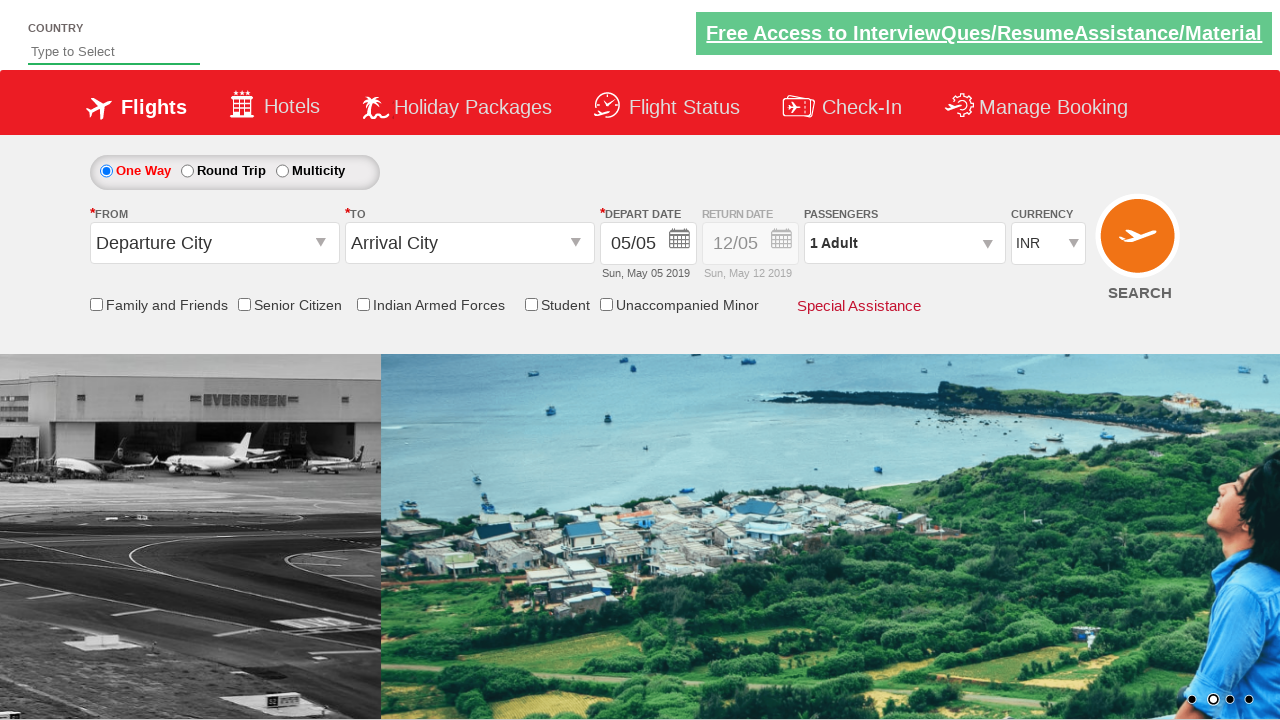

Clicked on origin station dropdown at (214, 243) on #ctl00_mainContent_ddl_originStation1_CTXT
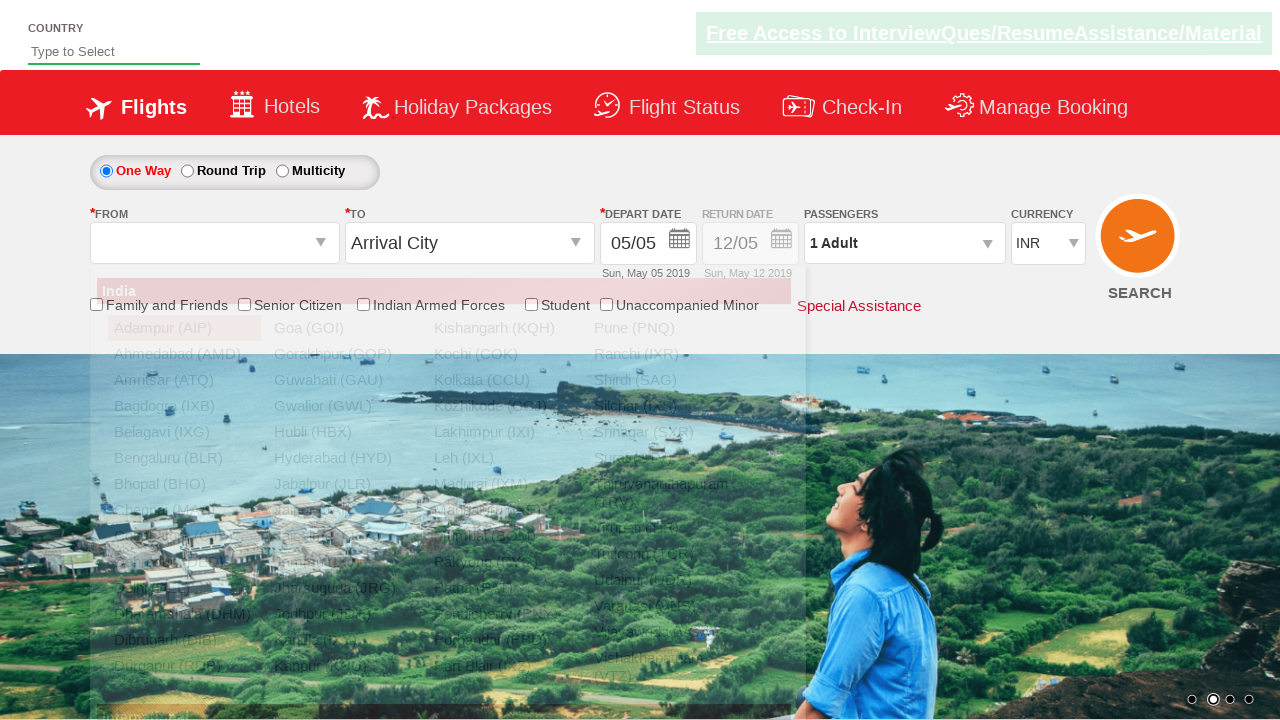

Selected Bangalore (BLR) as origin airport at (184, 458) on a[value='BLR']
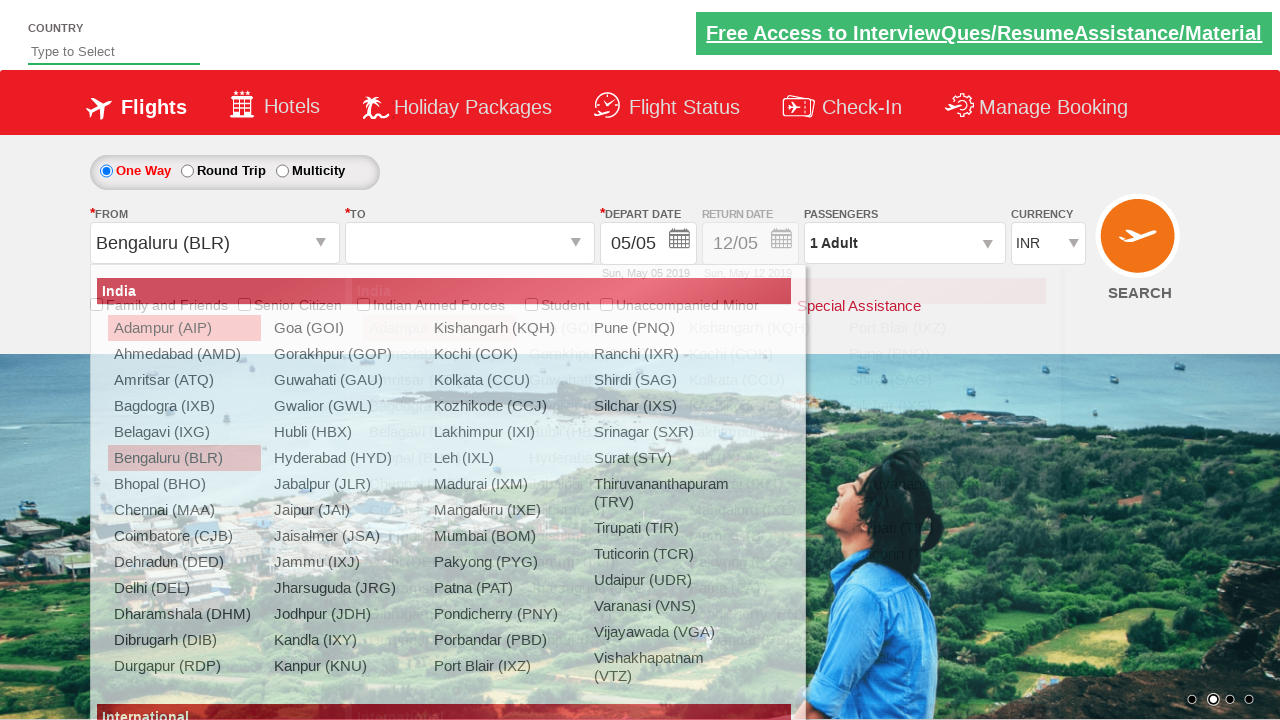

Waited for destination dropdown to be ready
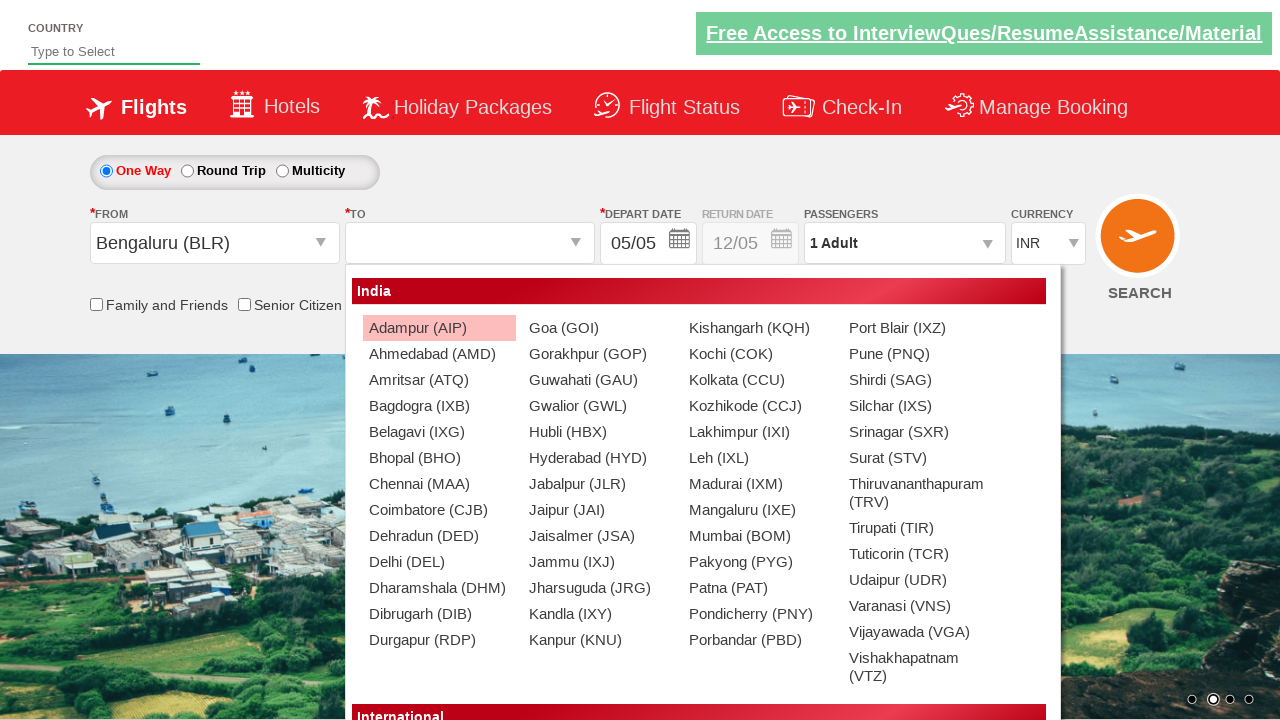

Selected Chennai (MAA) as destination airport at (439, 484) on #glsctl00_mainContent_ddl_destinationStation1_CTNR a[value='MAA']
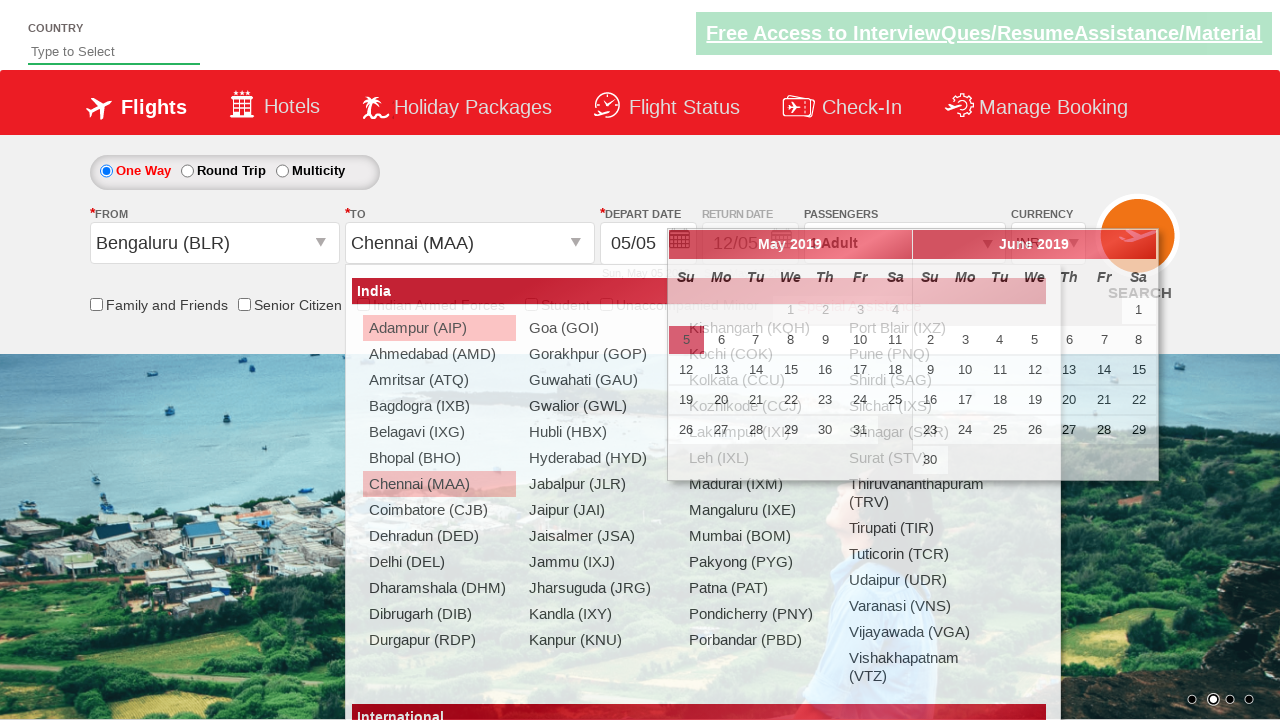

Clicked on Round Trip radio button at (187, 171) on #ctl00_mainContent_rbtnl_Trip_1
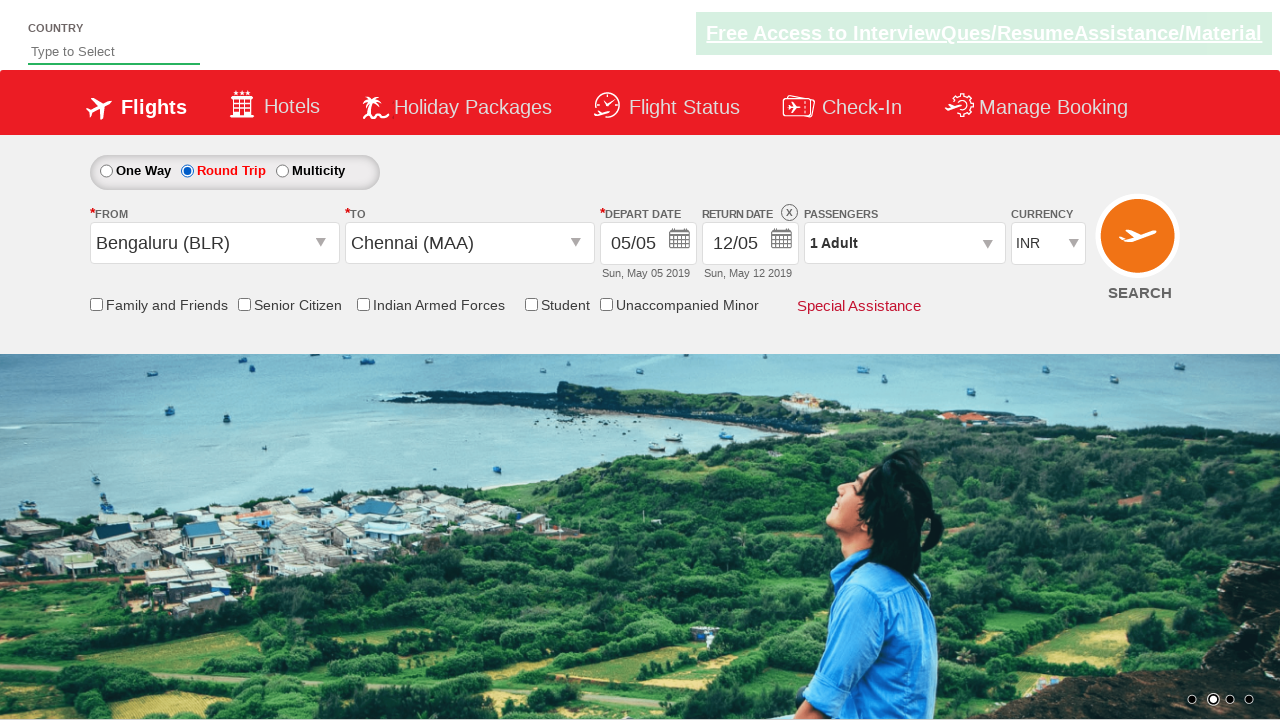

Verified return date section is enabled and visible
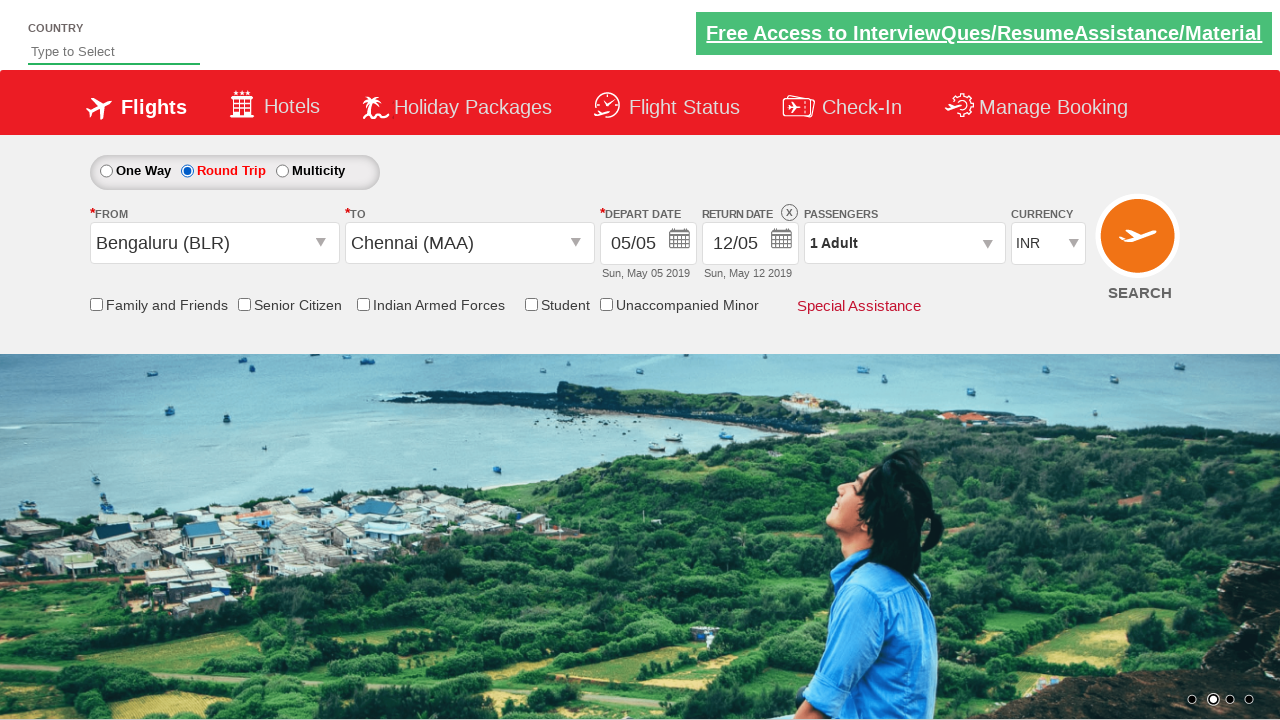

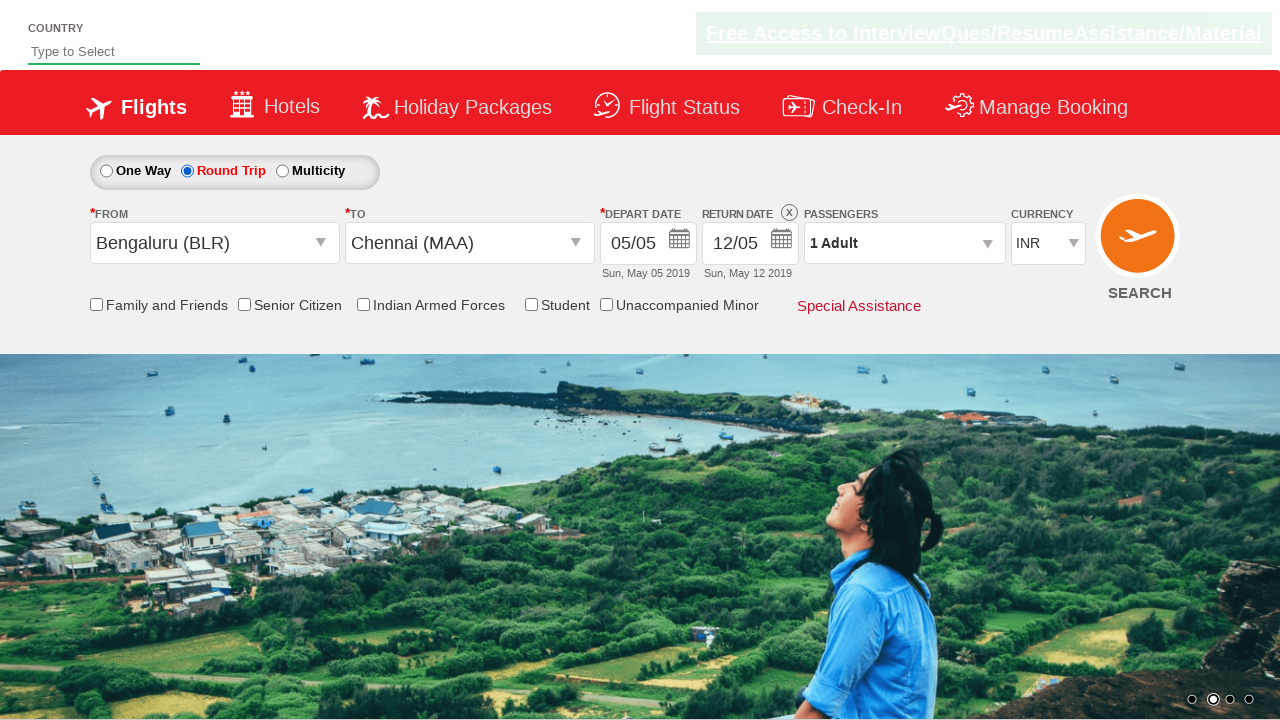